Tests click and hold functionality on jQuery UI selectable demo by selecting items 1 through 7 using drag selection

Starting URL: https://jqueryui.com/selectable/

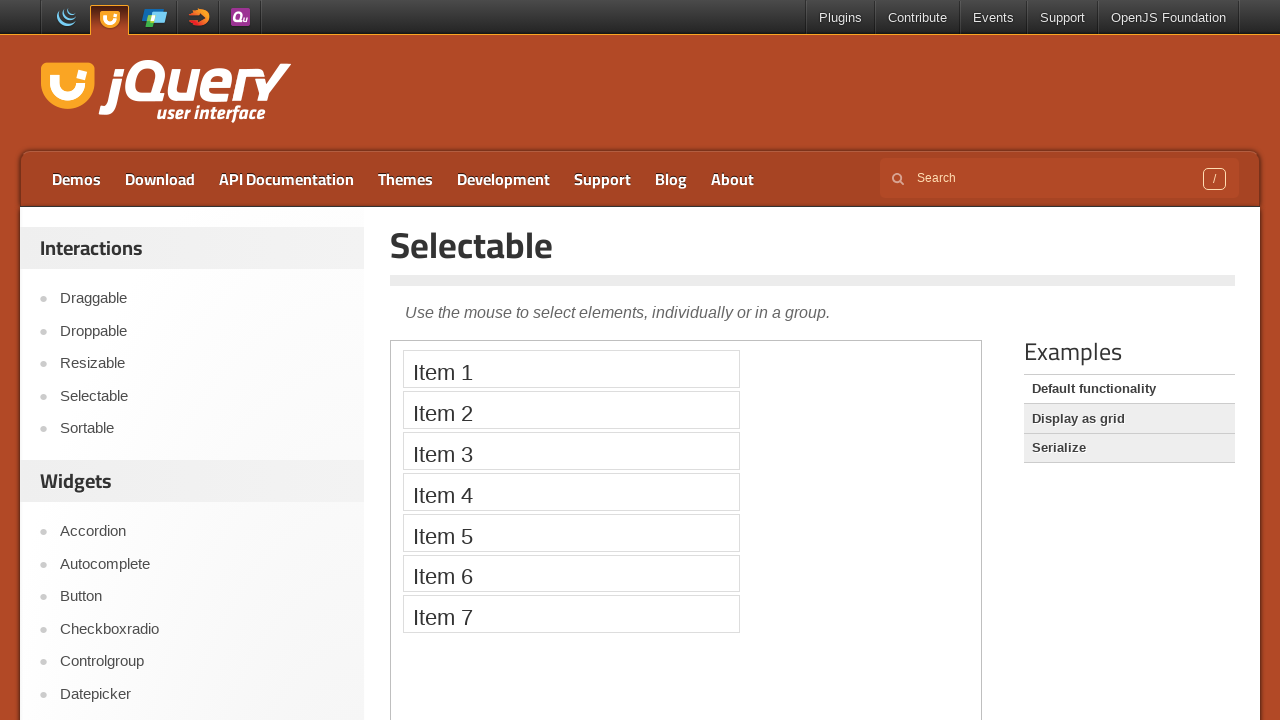

Located the demo iframe
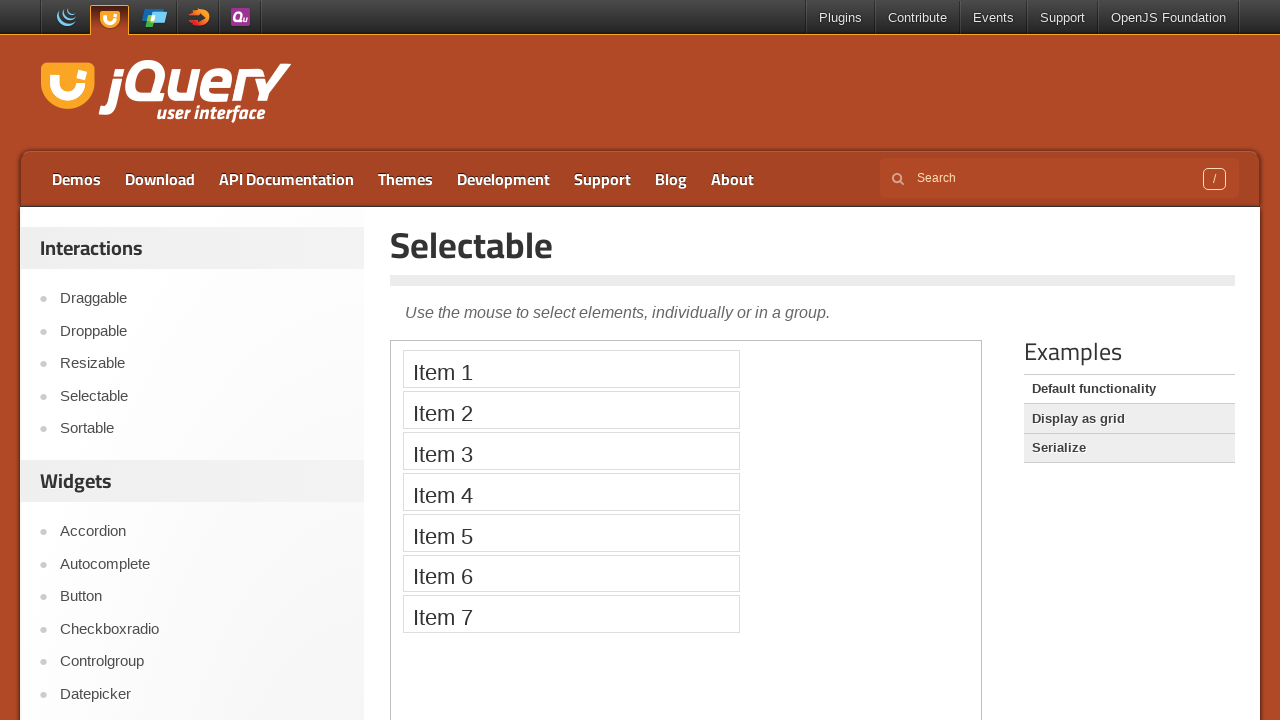

Located Item 1 element
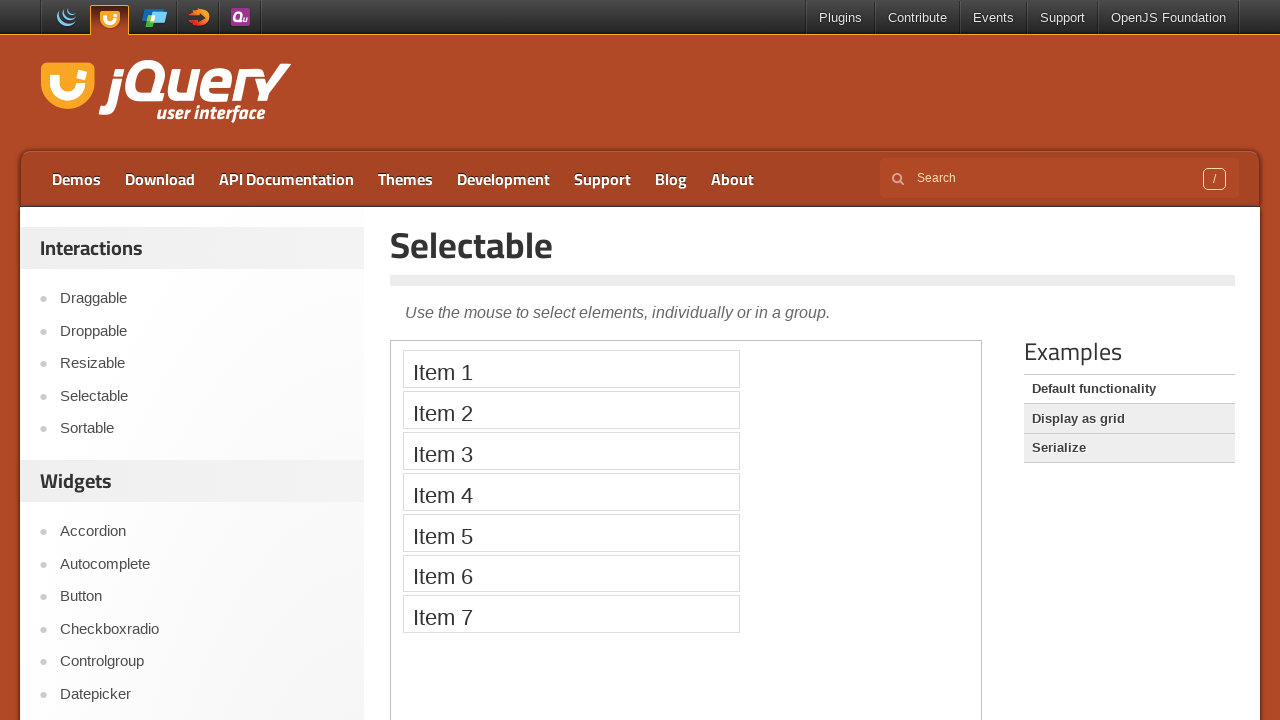

Located Item 7 element
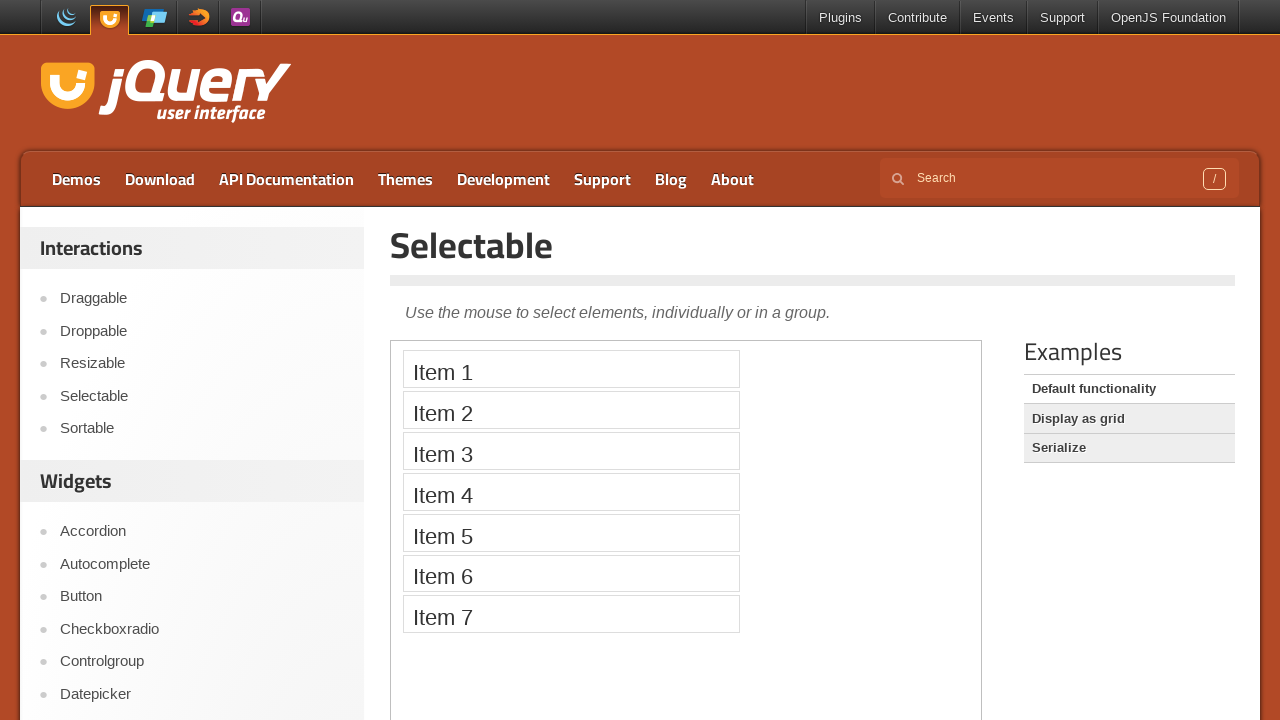

Item 1 is now visible
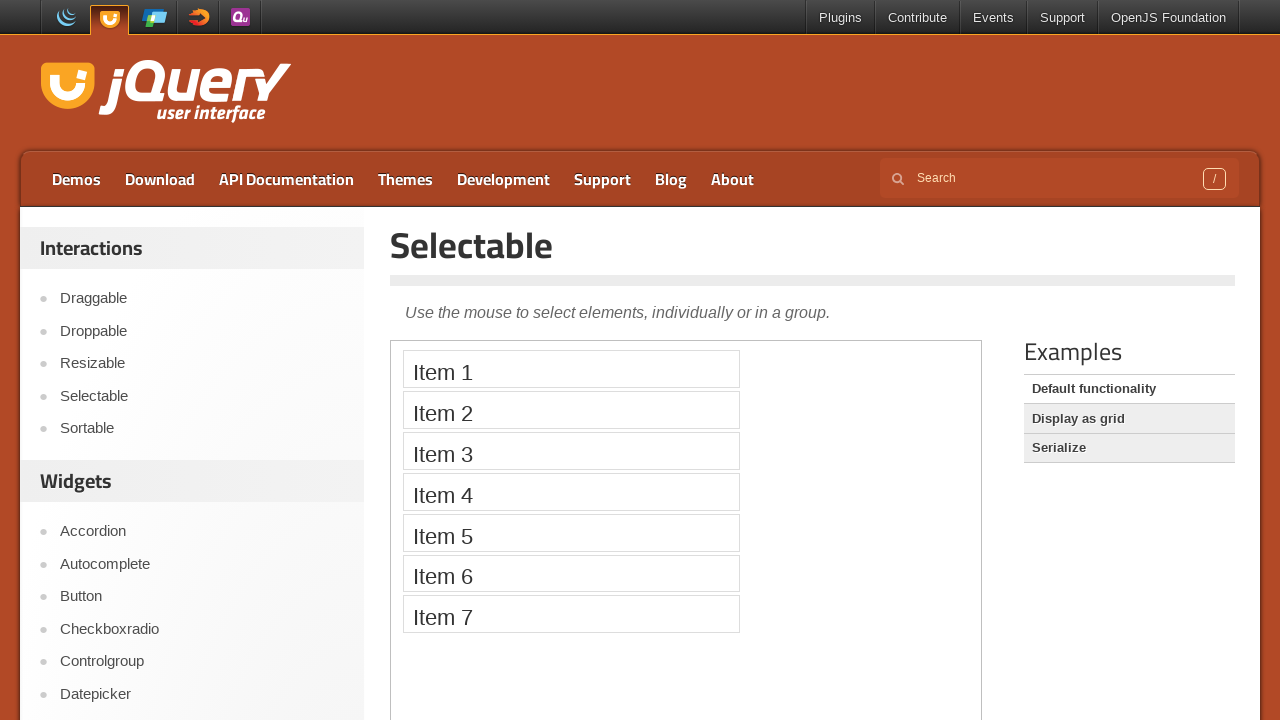

Item 7 is now visible
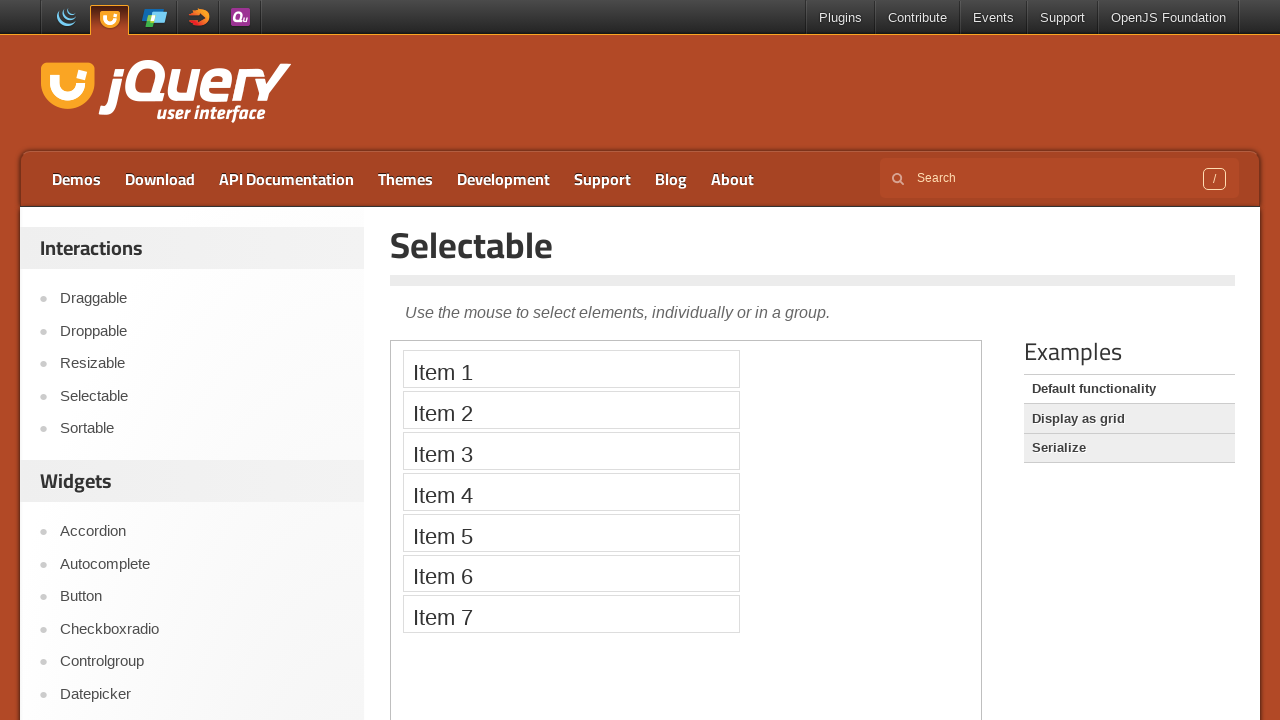

Retrieved bounding box for Item 1
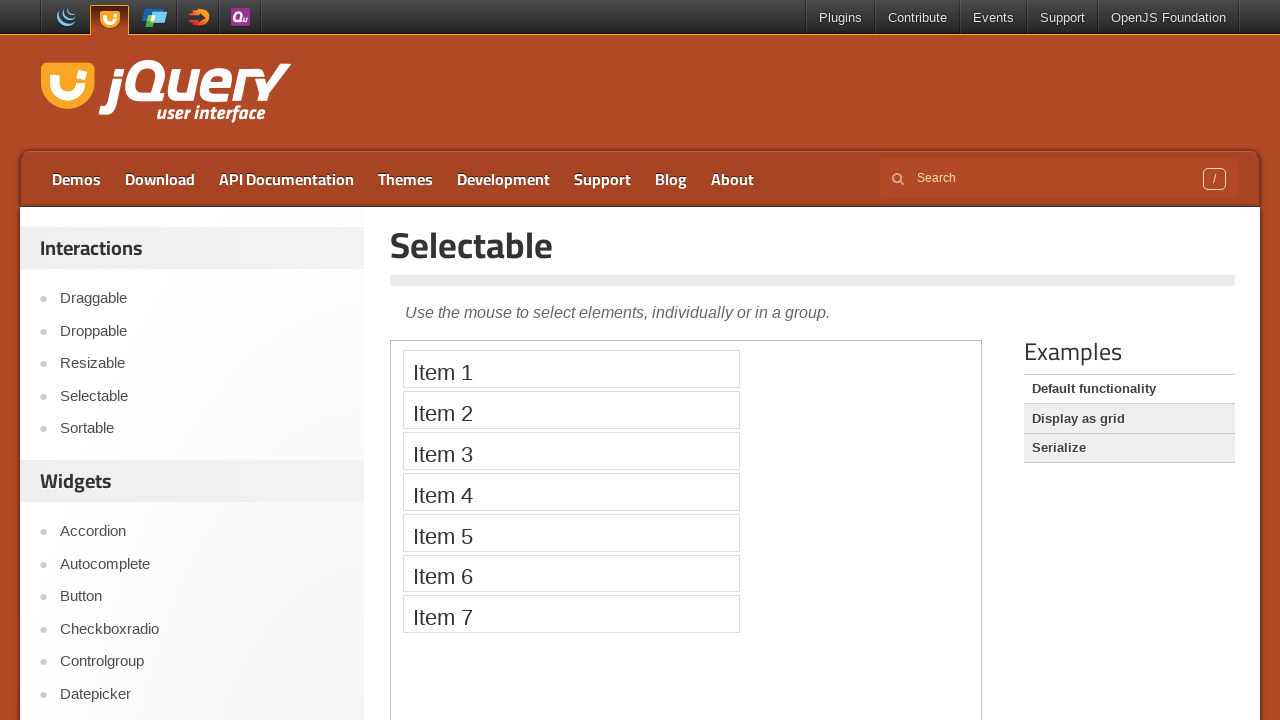

Retrieved bounding box for Item 7
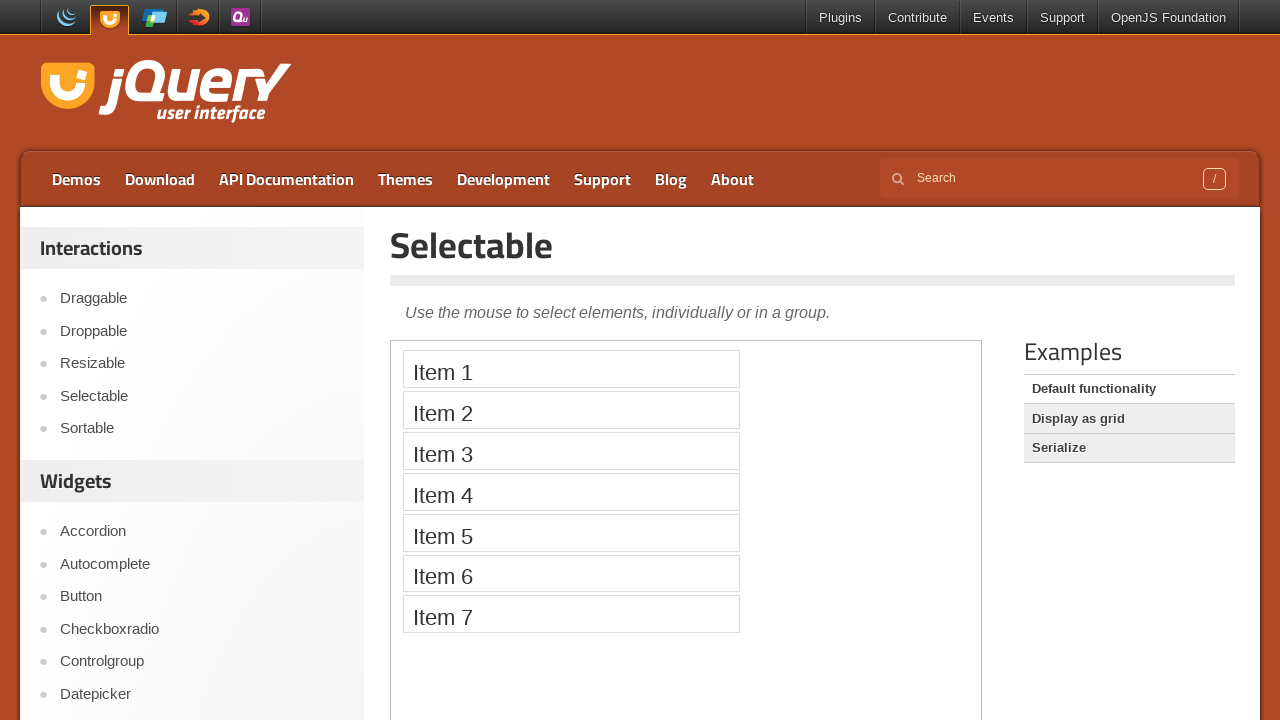

Moved mouse to center of Item 1 at (571, 369)
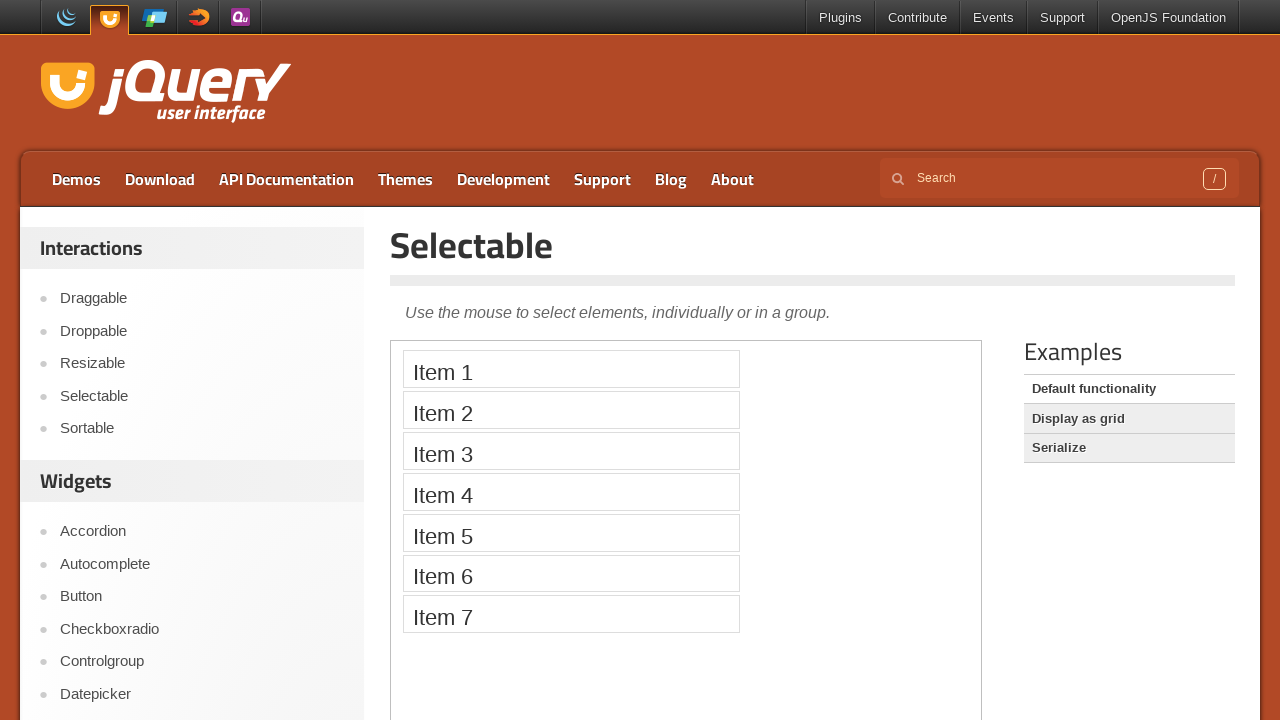

Pressed mouse button down on Item 1 at (571, 369)
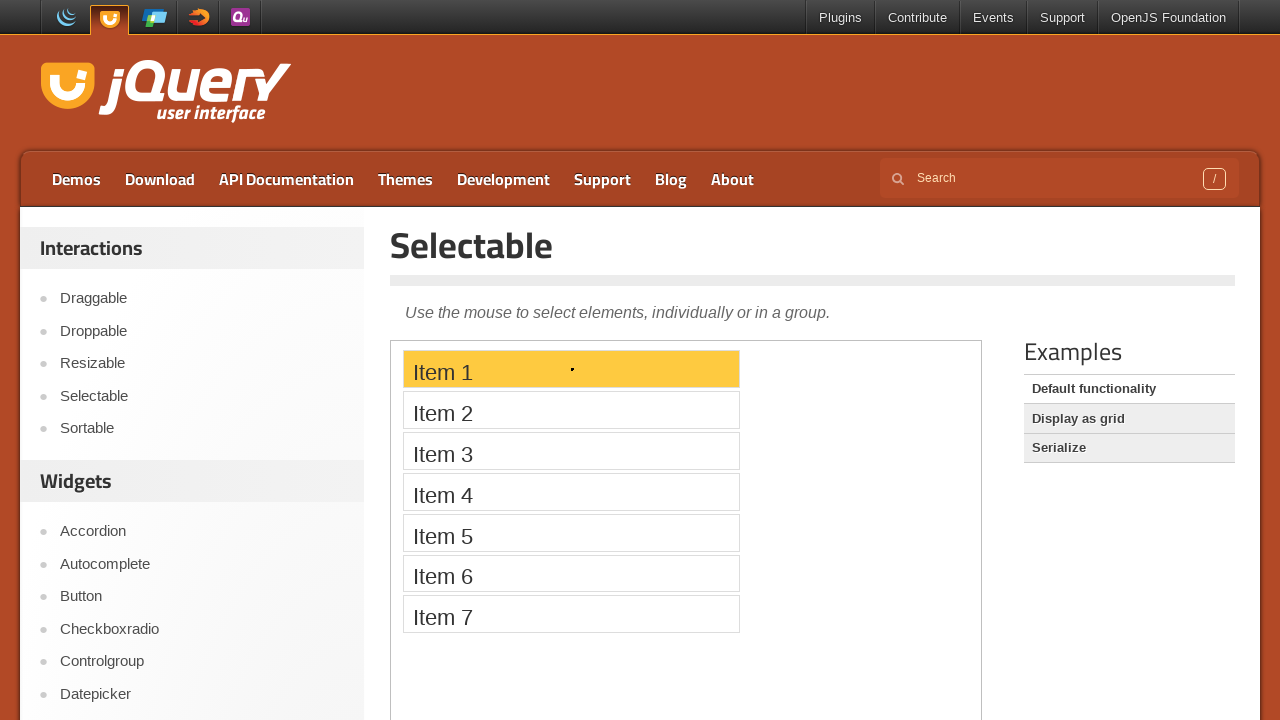

Dragged mouse to center of Item 7 at (571, 614)
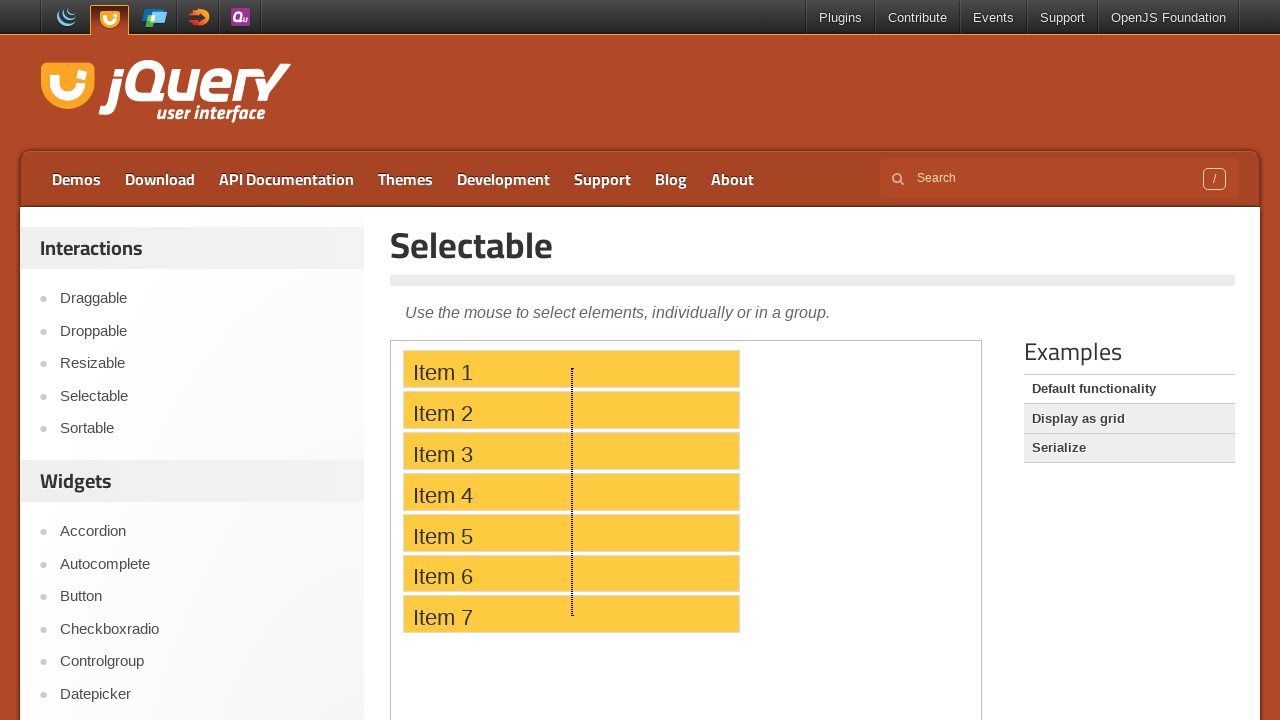

Released mouse button, completed drag selection from Item 1 to Item 7 at (571, 614)
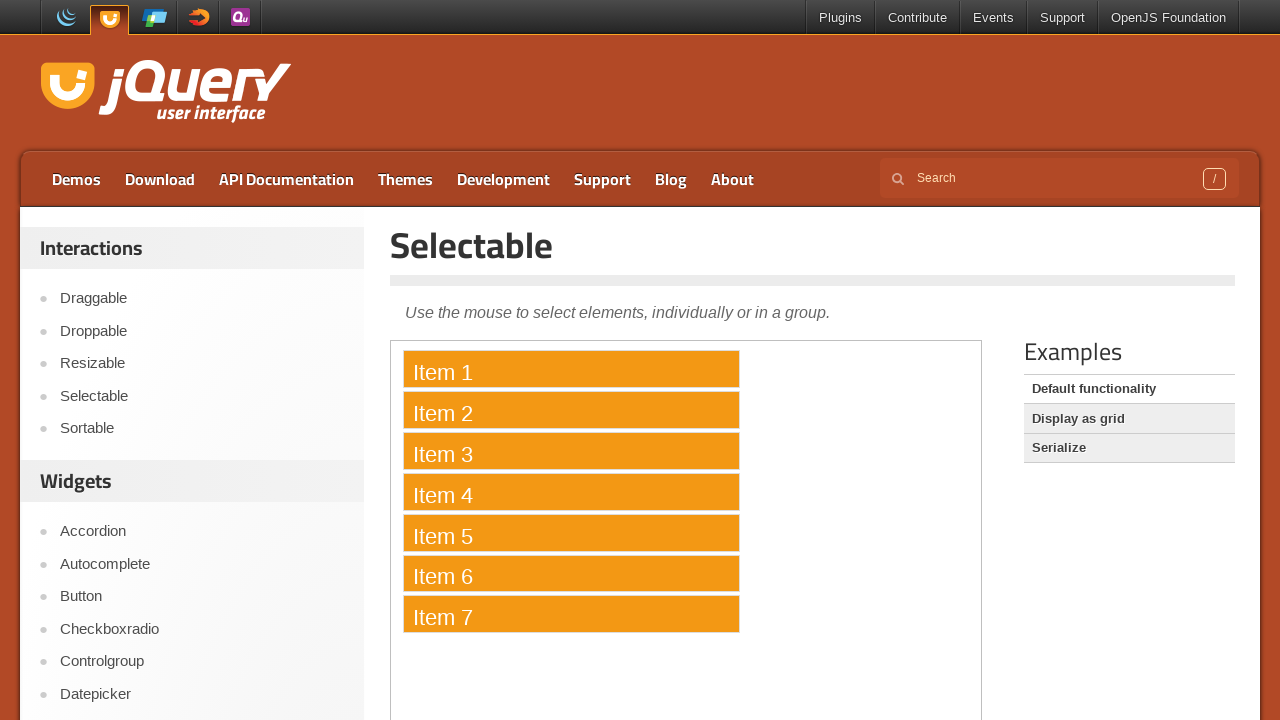

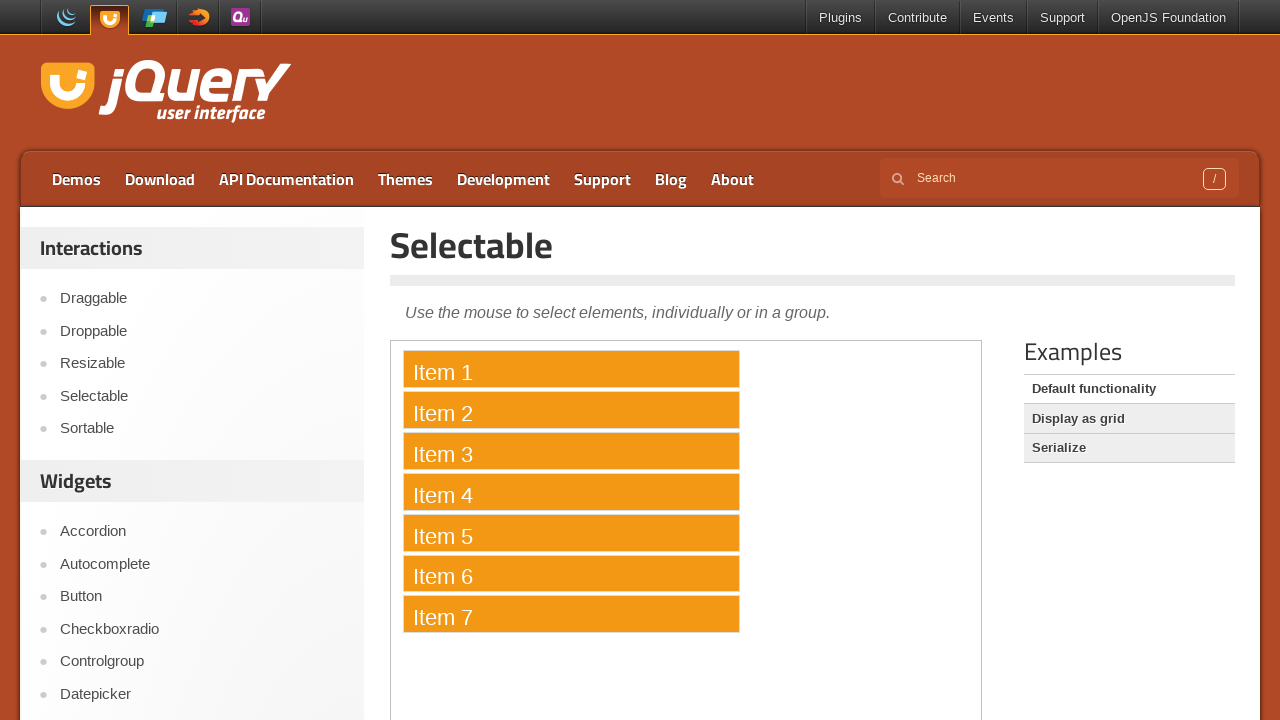